Tests opening multiple links in new tabs by ctrl+clicking on links in a specific table column, then iterates through all opened tabs to print their titles

Starting URL: https://rahulshettyacademy.com/AutomationPractice

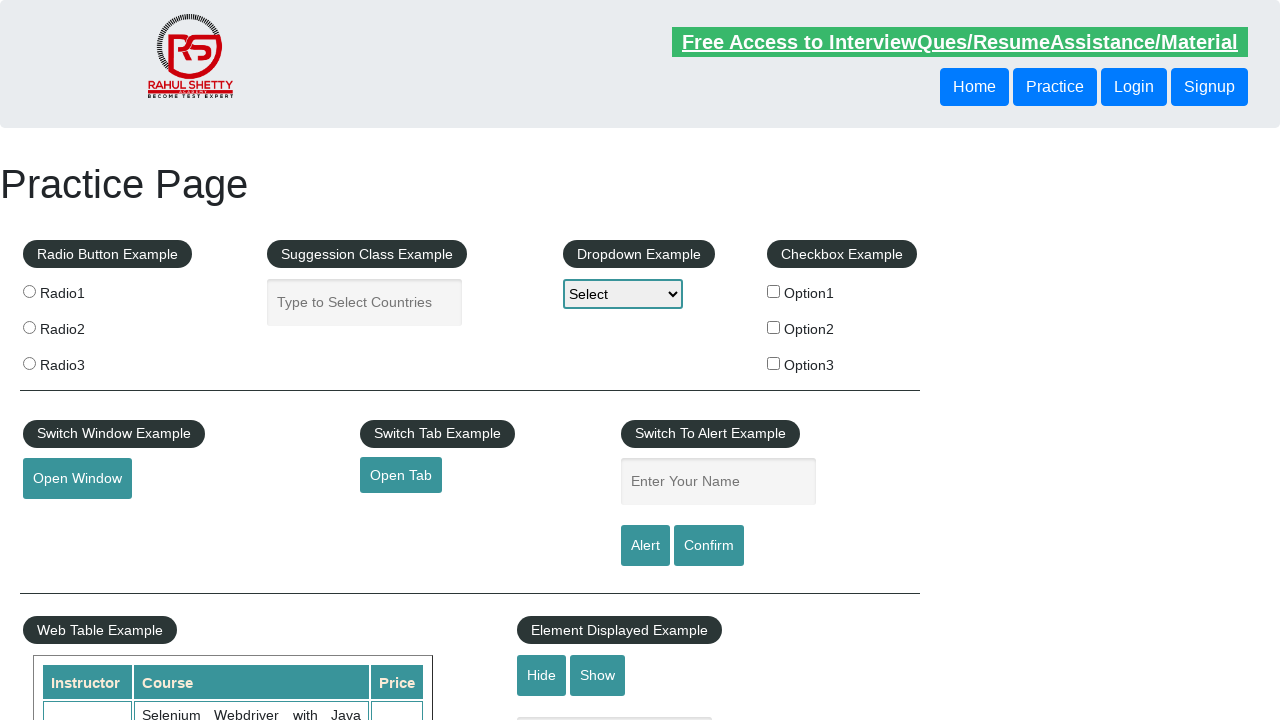

Counted all links on the page
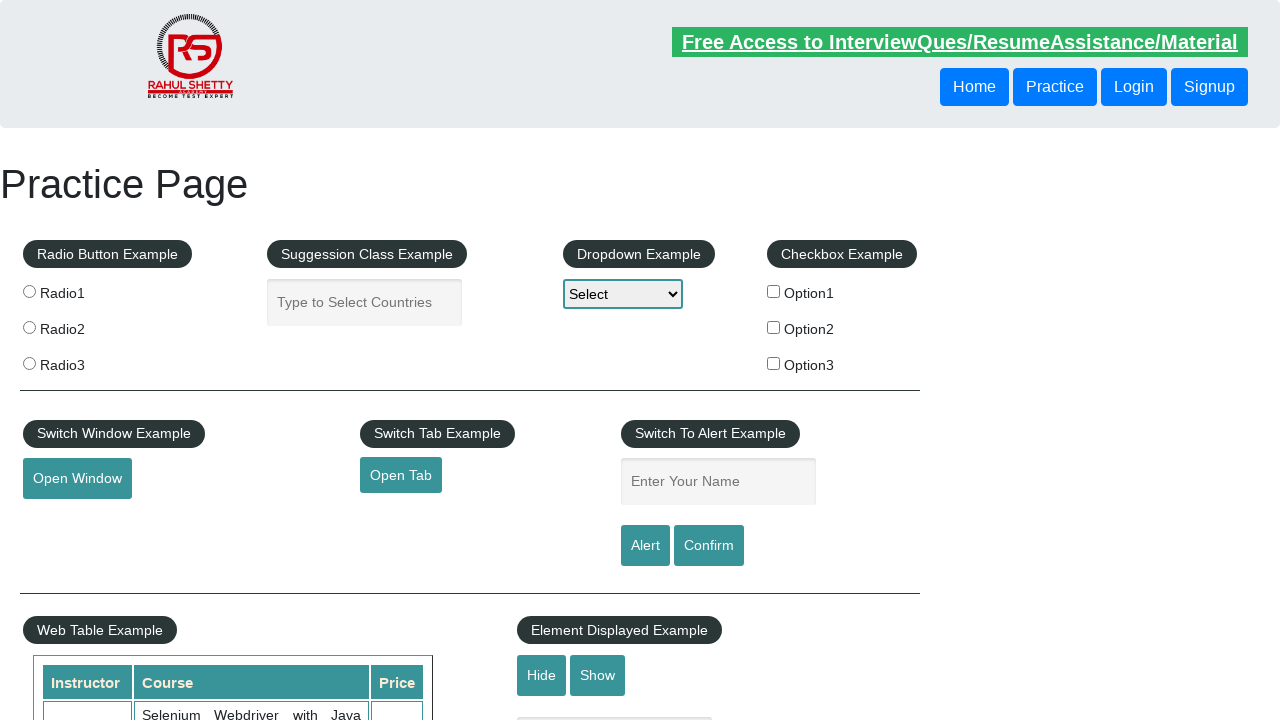

Located footer table (table.gf-t)
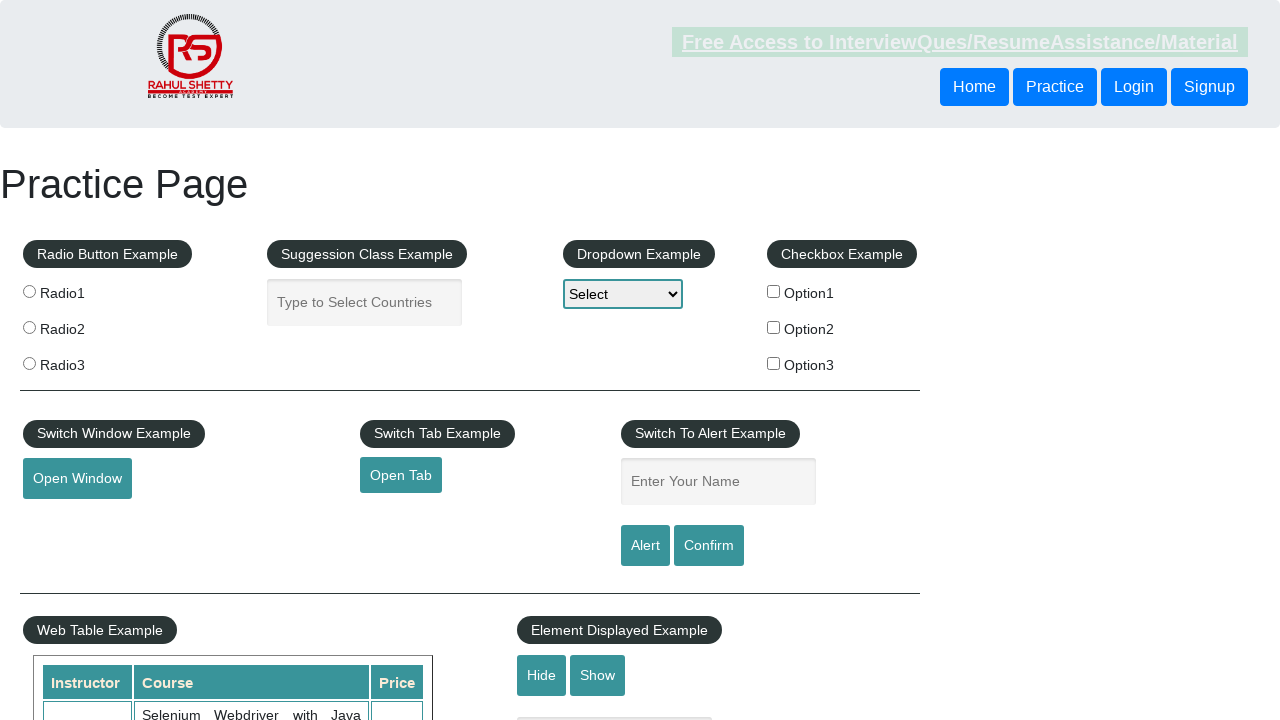

Counted links within footer table
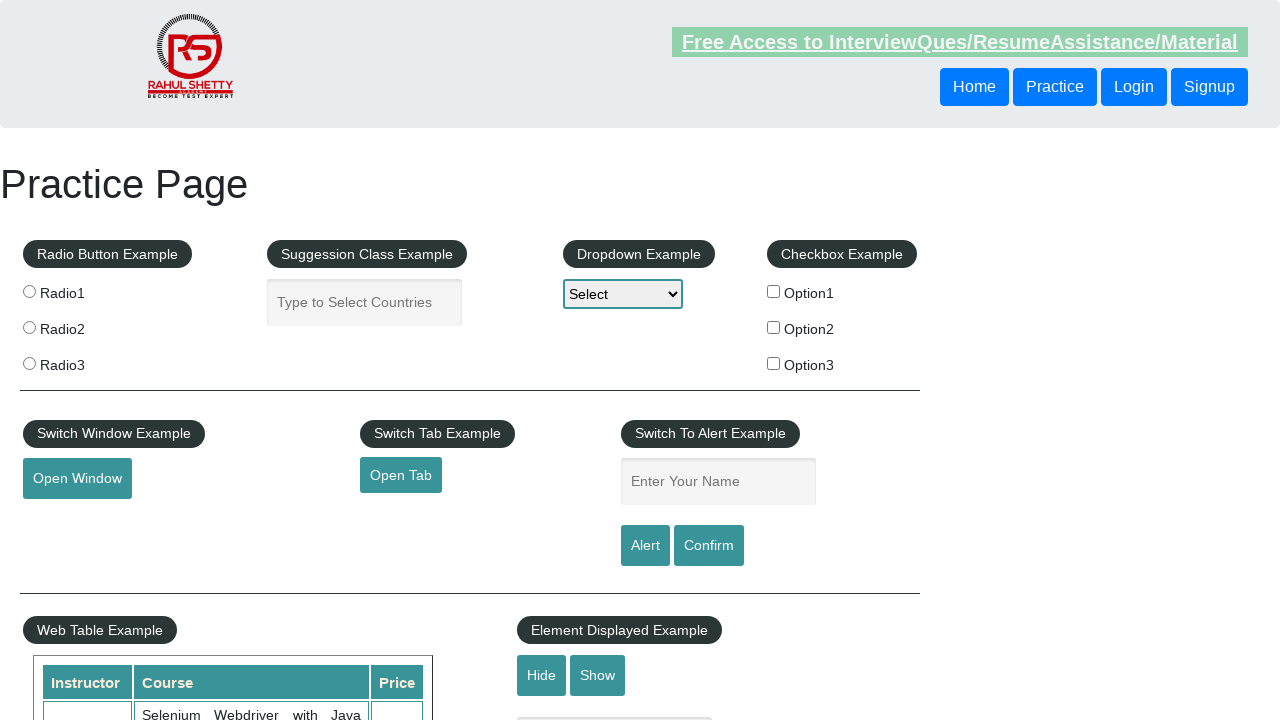

Located first column of footer table
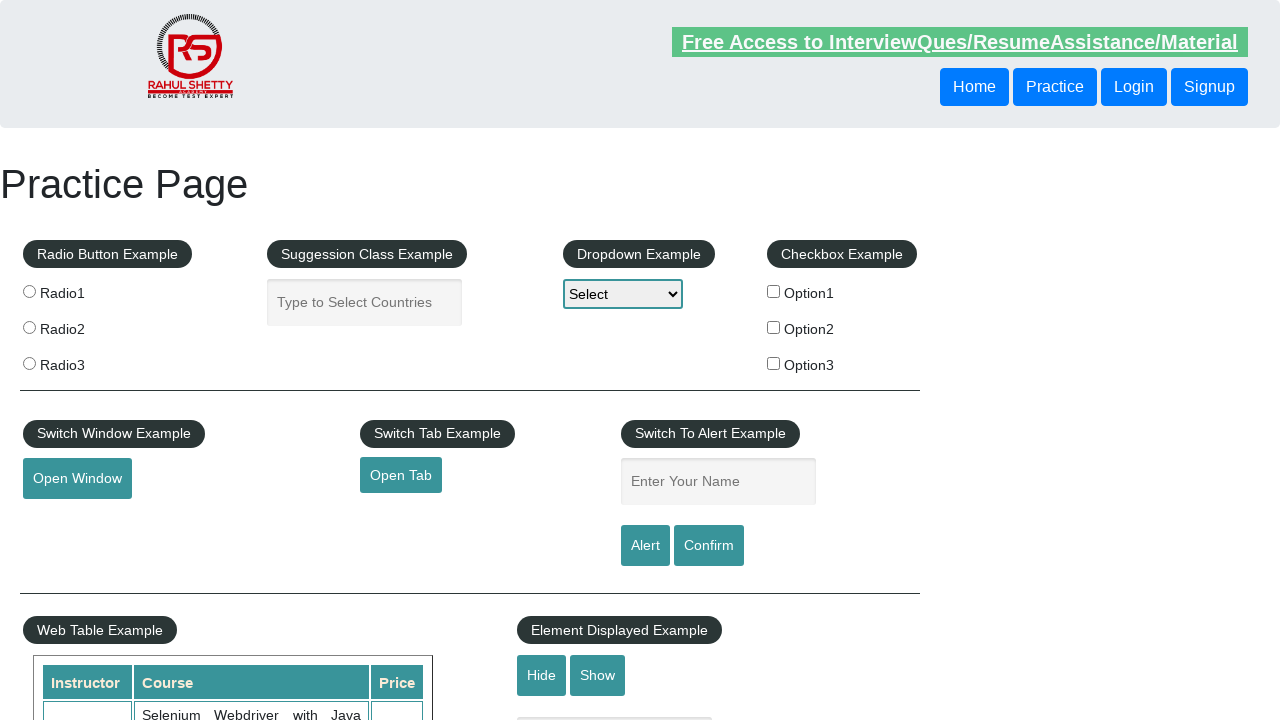

Retrieved all links from first column
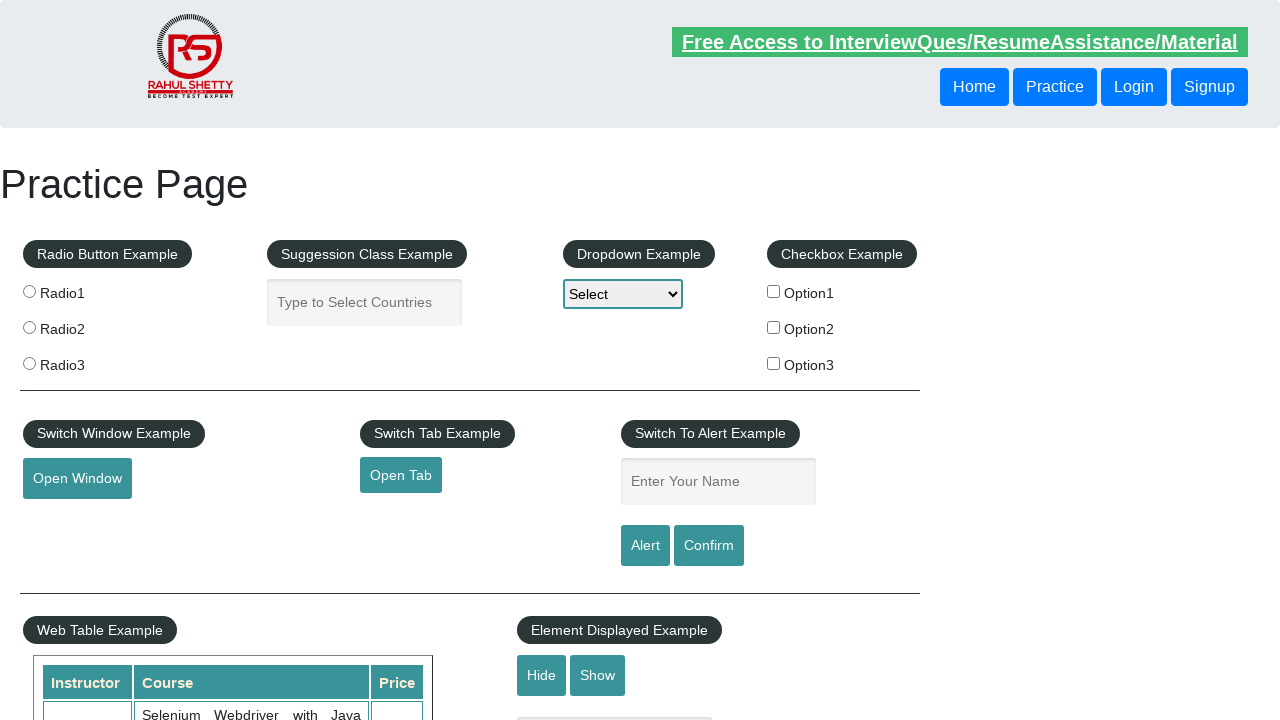

Ctrl+clicked link 1 in first column to open in new tab at (68, 520) on table.gf-t tbody tr td >> nth=0 >> a >> nth=1
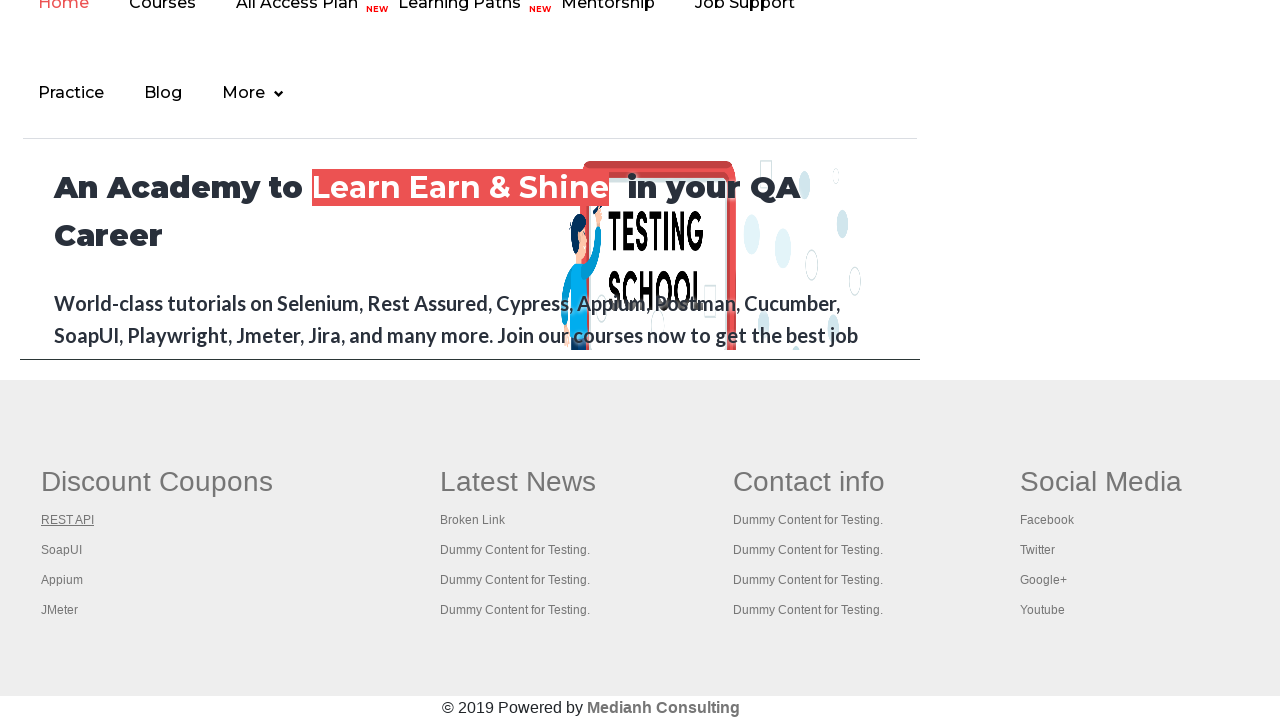

Waited 1000ms after opening link 1 in new tab
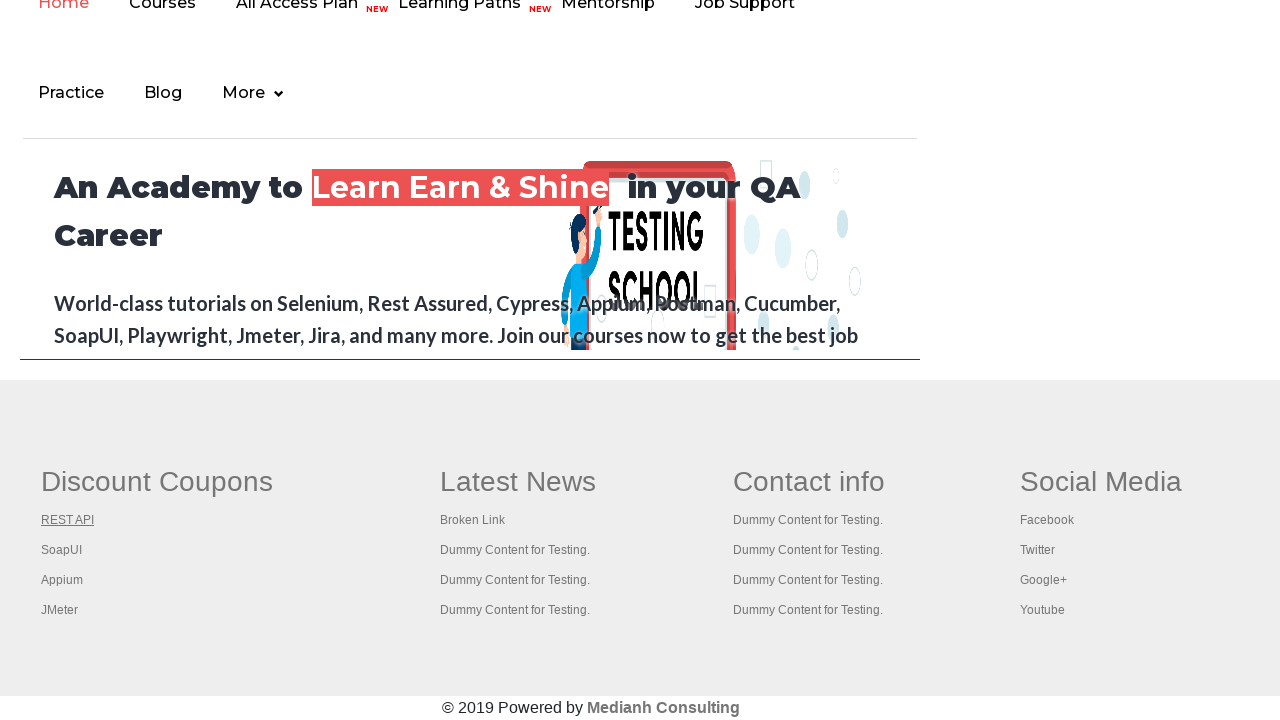

Ctrl+clicked link 2 in first column to open in new tab at (62, 550) on table.gf-t tbody tr td >> nth=0 >> a >> nth=2
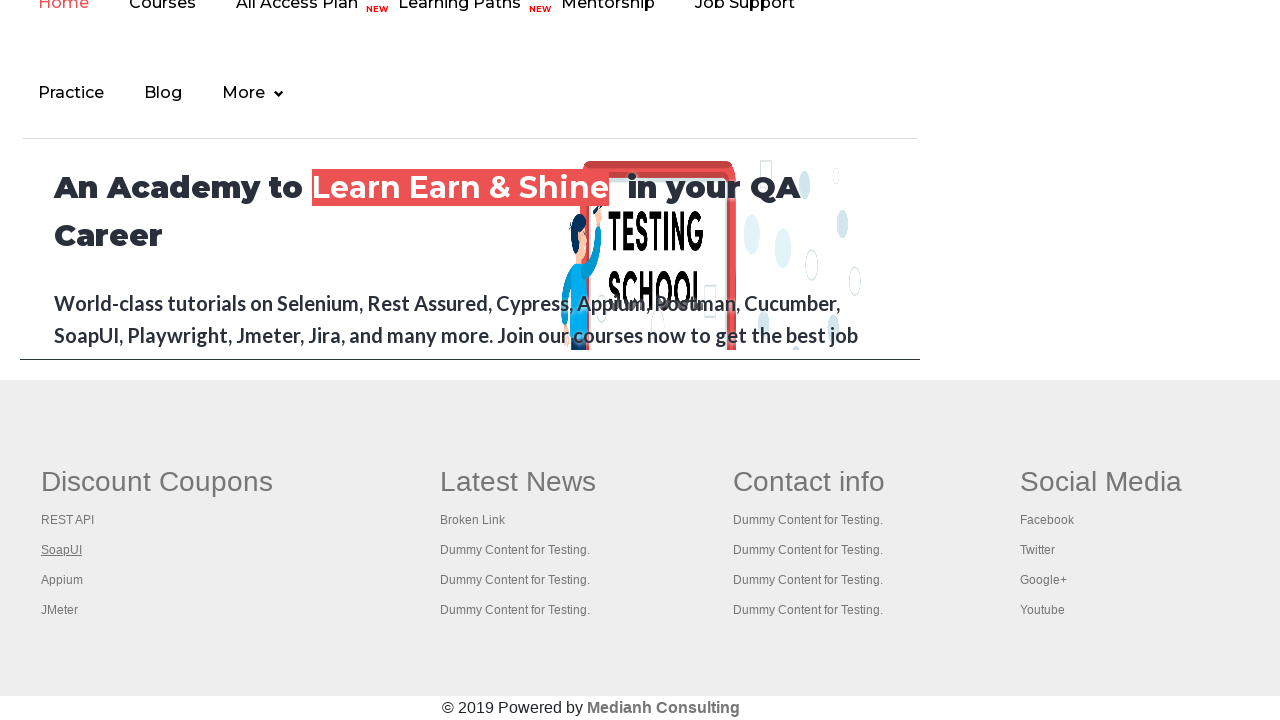

Waited 1000ms after opening link 2 in new tab
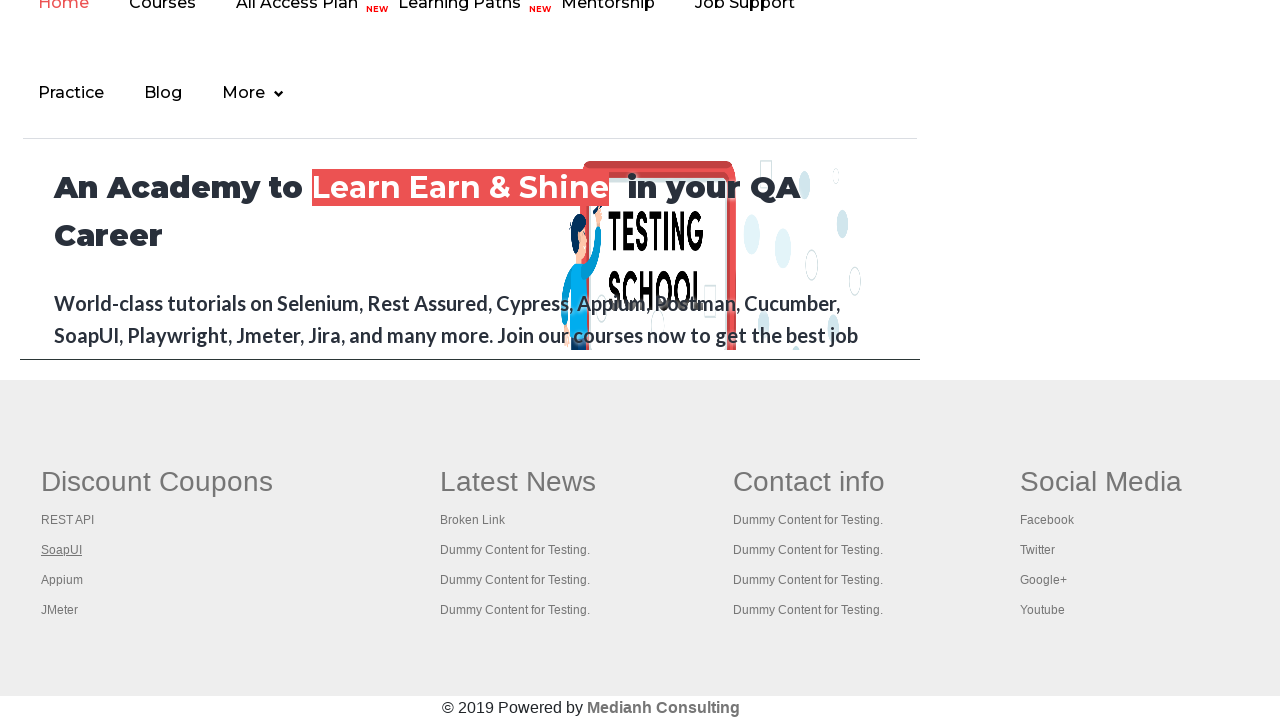

Ctrl+clicked link 3 in first column to open in new tab at (62, 580) on table.gf-t tbody tr td >> nth=0 >> a >> nth=3
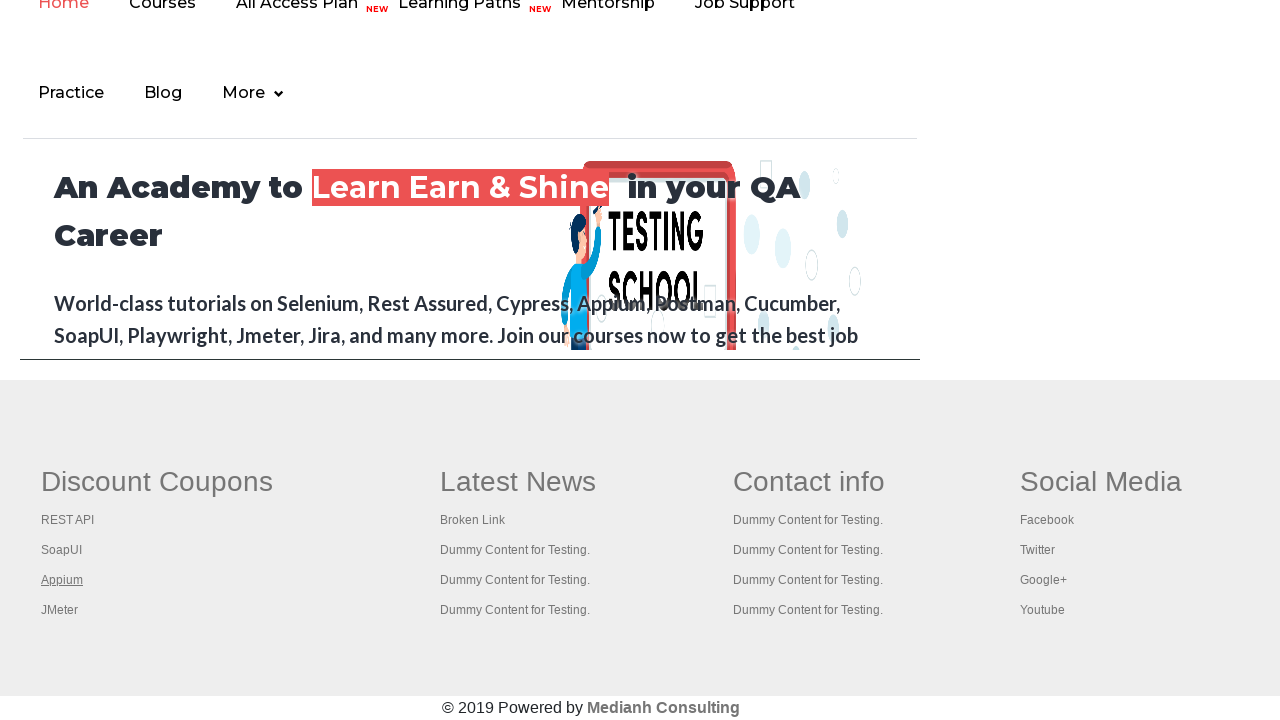

Waited 1000ms after opening link 3 in new tab
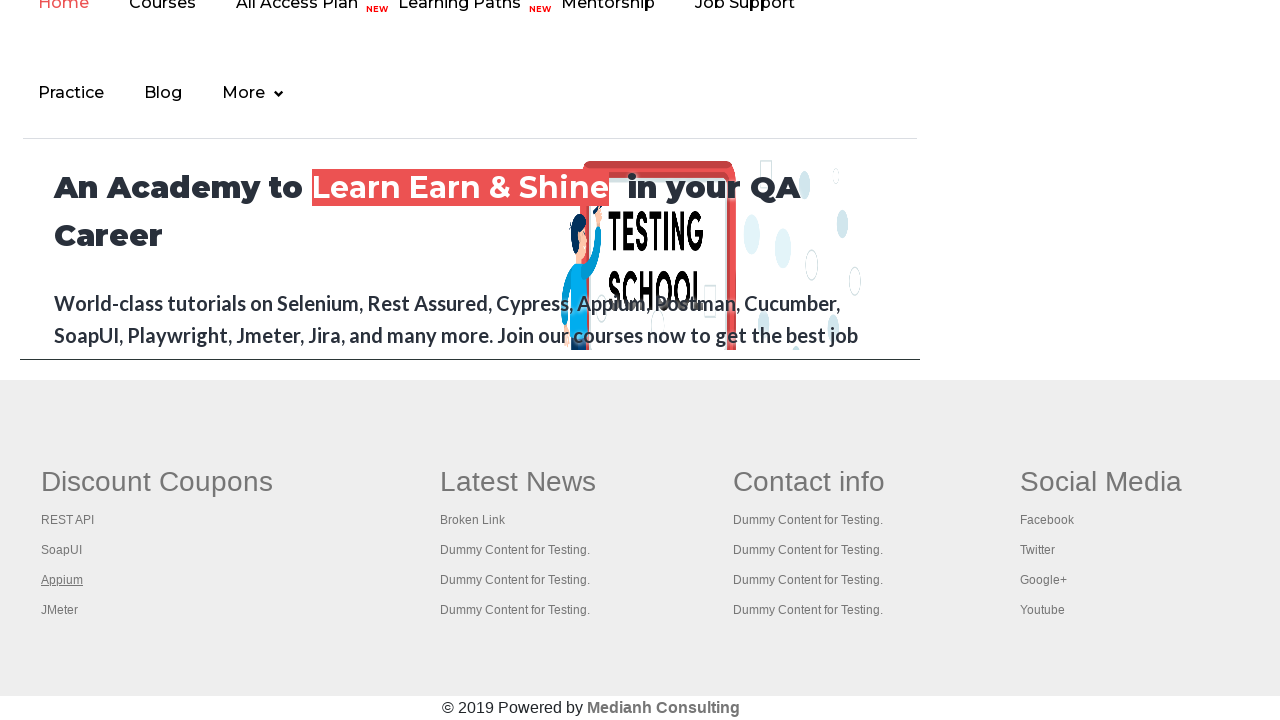

Ctrl+clicked link 4 in first column to open in new tab at (60, 610) on table.gf-t tbody tr td >> nth=0 >> a >> nth=4
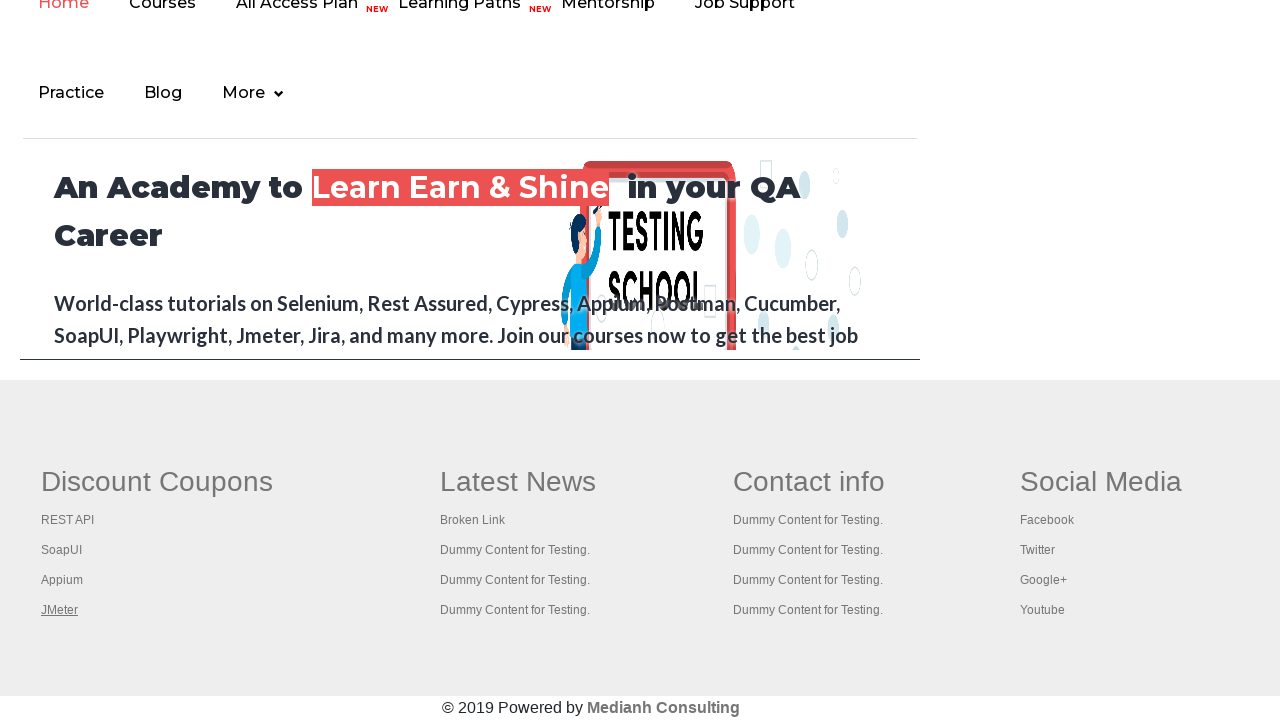

Waited 1000ms after opening link 4 in new tab
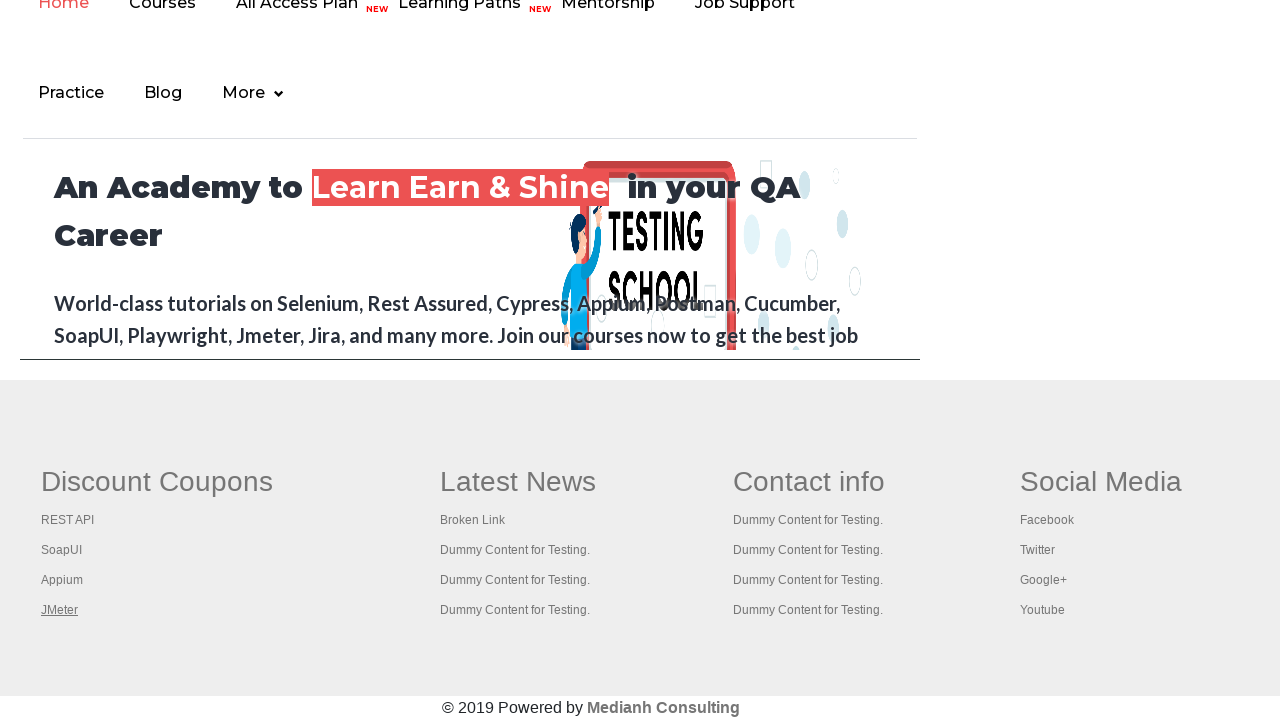

Retrieved all open pages/tabs - total count: 5
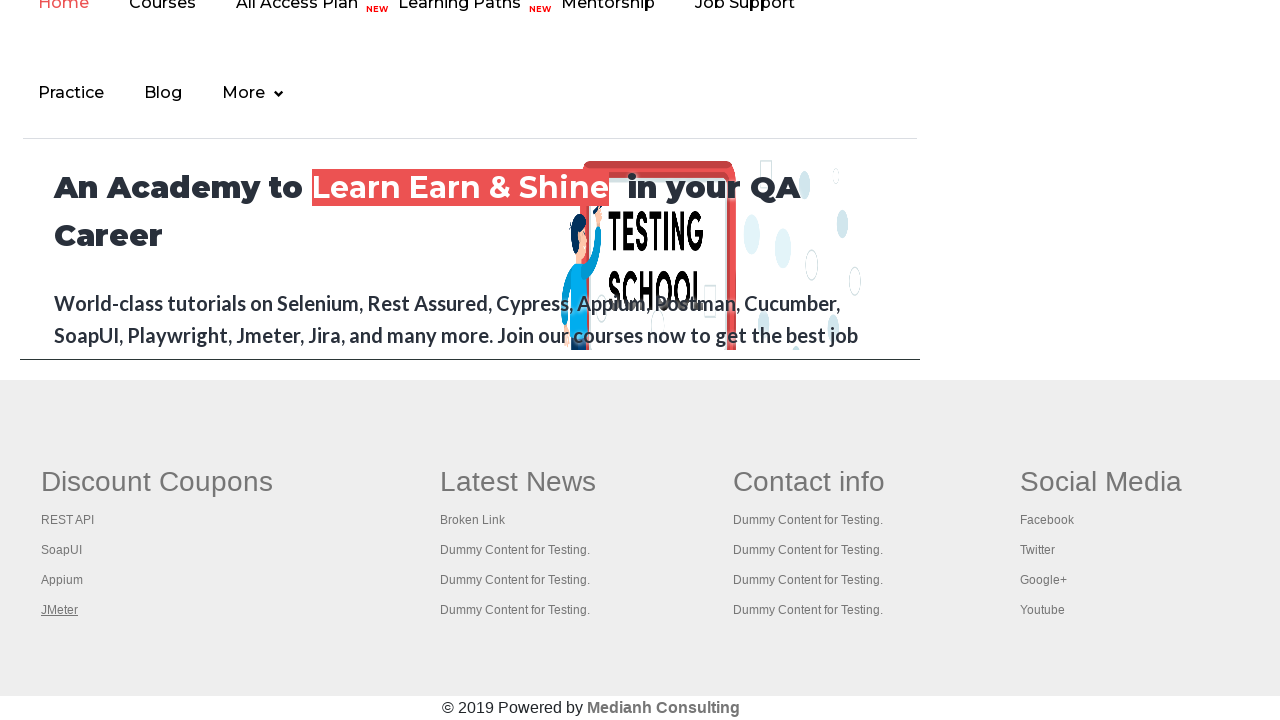

Brought tab with title 'Practice Page' to front
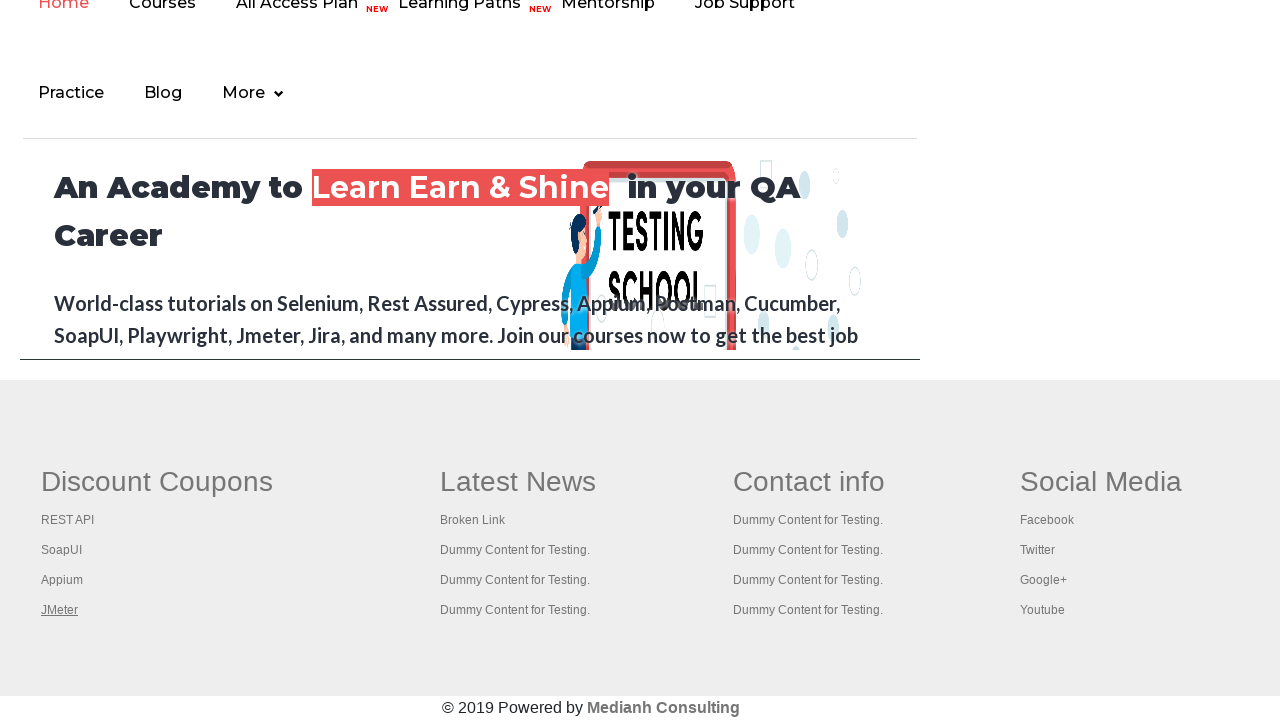

Brought tab with title 'REST API Tutorial' to front
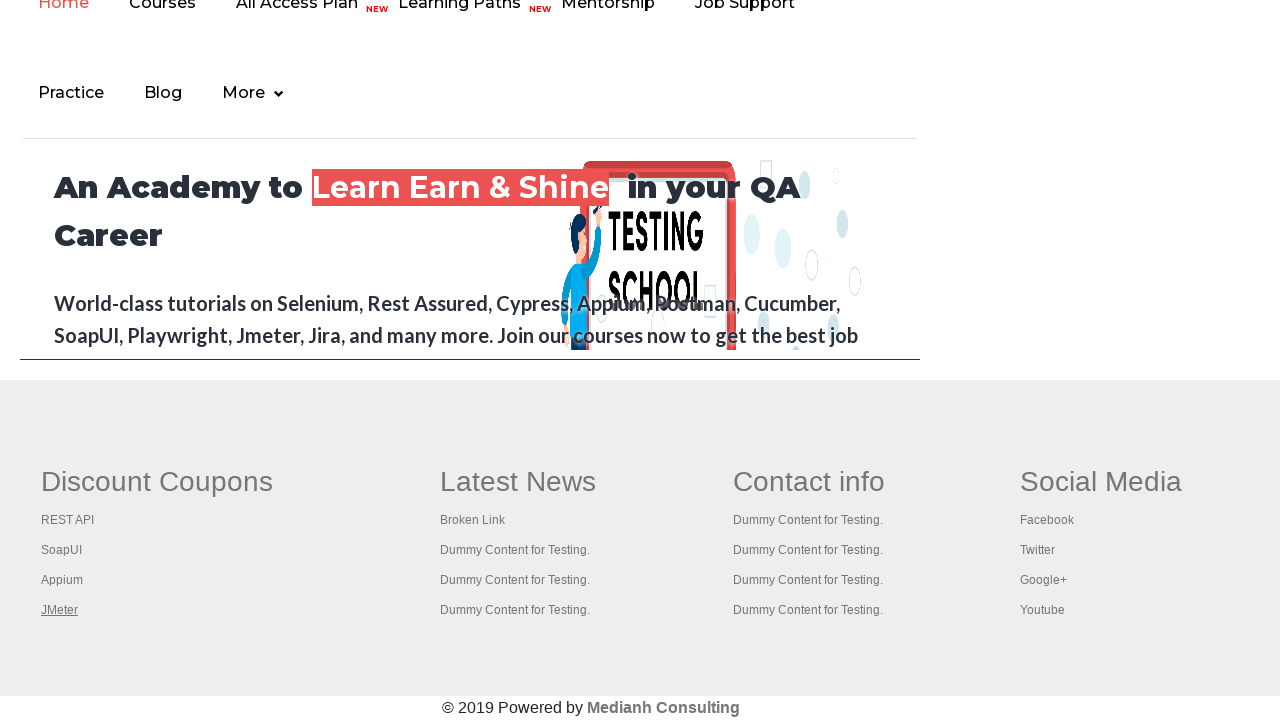

Brought tab with title 'The World’s Most Popular API Testing Tool | SoapUI' to front
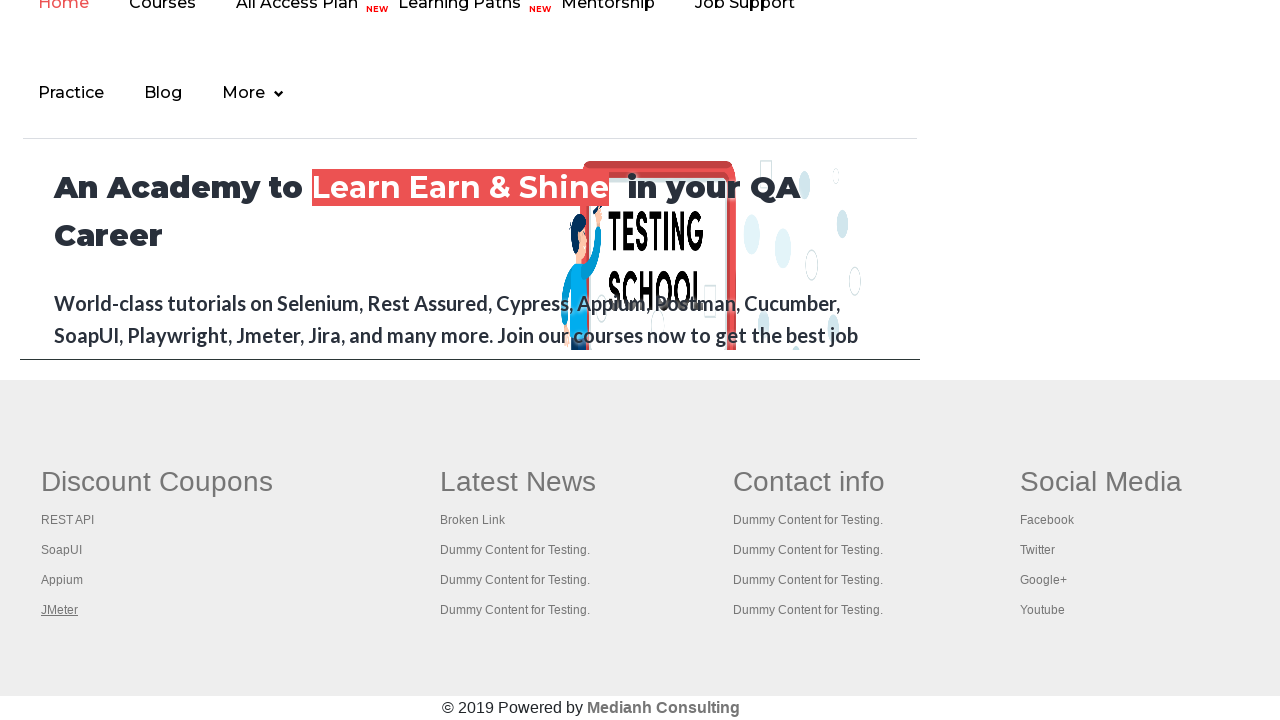

Brought tab with title 'Appium tutorial for Mobile Apps testing | RahulShetty Academy | Rahul' to front
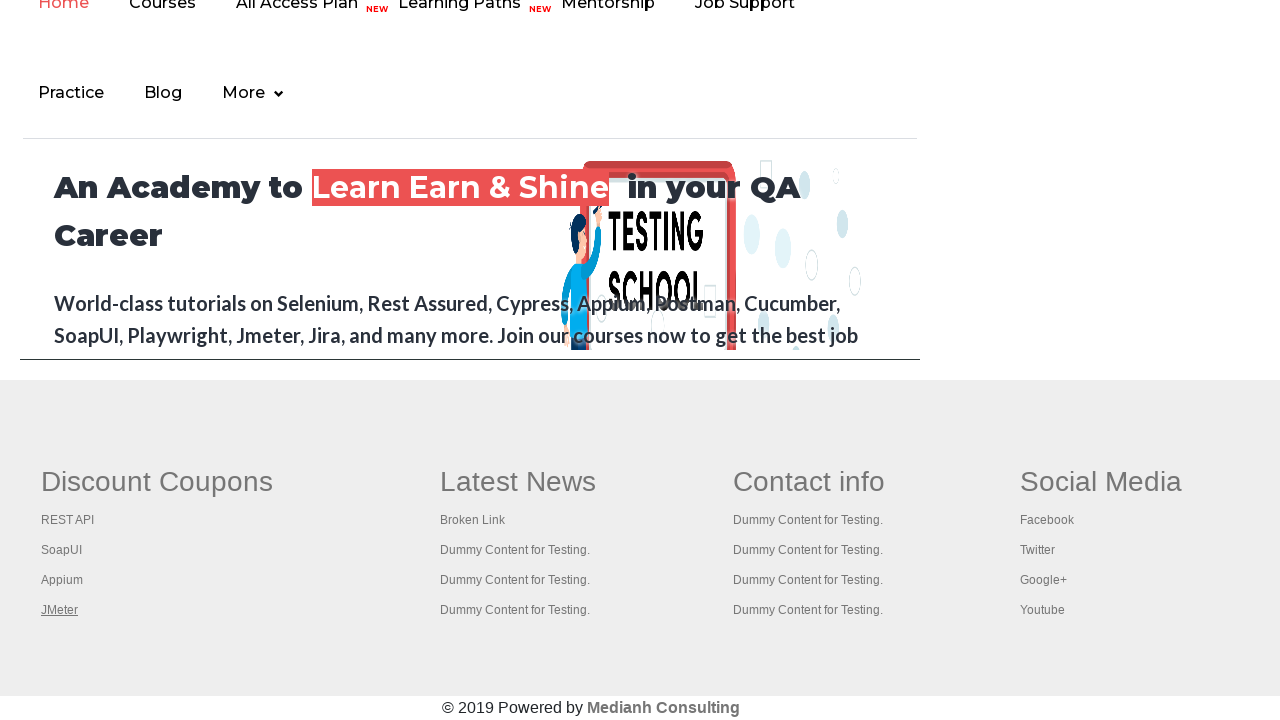

Brought tab with title 'Apache JMeter - Apache JMeter™' to front
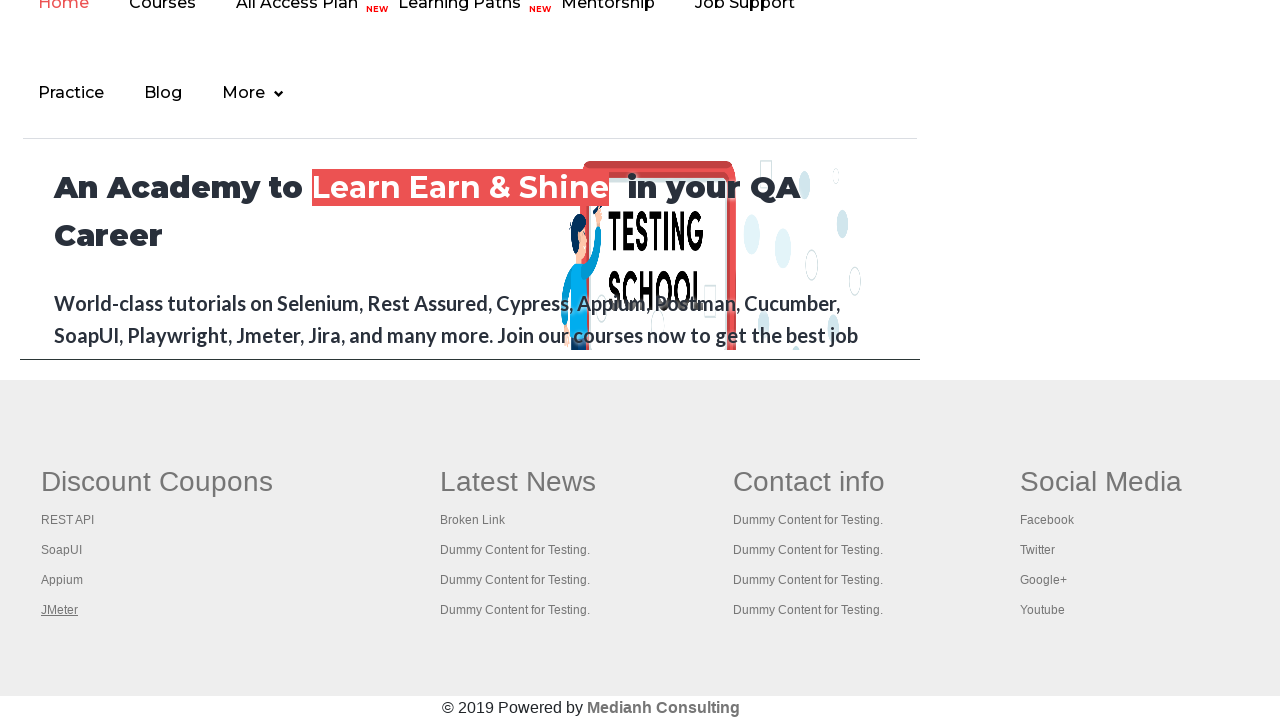

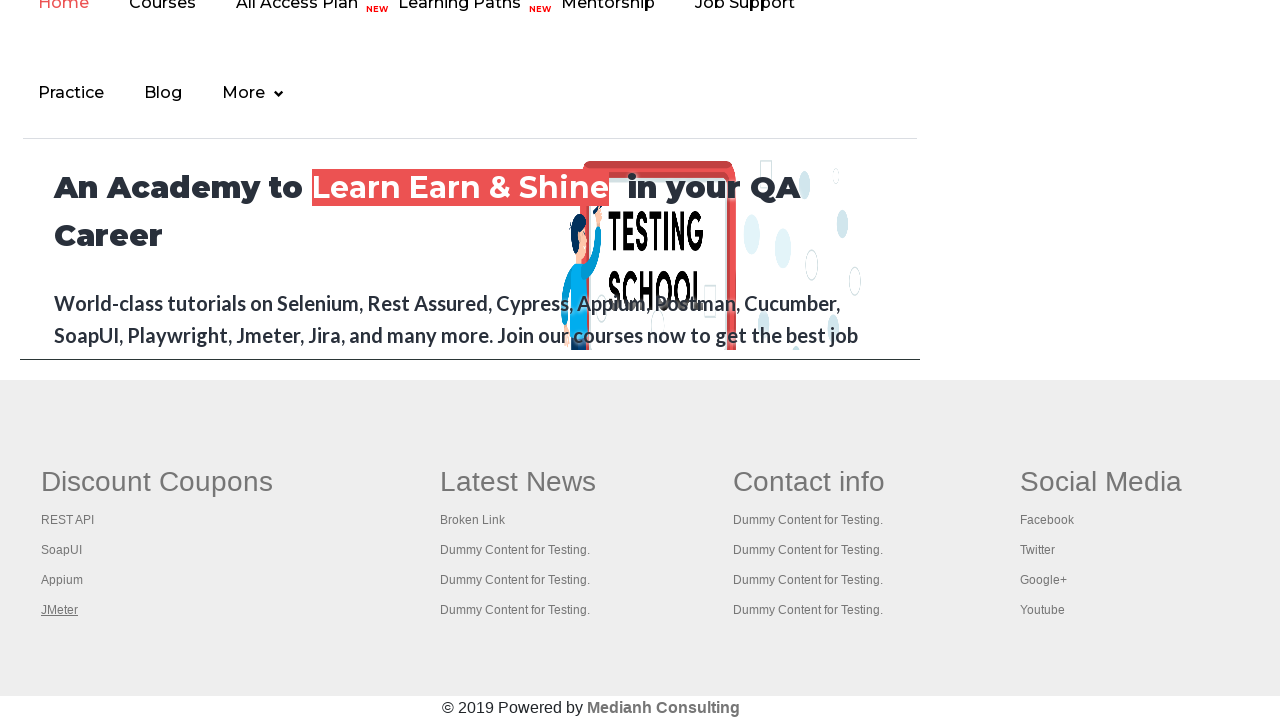